Tests a practice registration form by filling in required fields (first name, last name, city, country, email) and verifying successful submission with a congratulations message.

Starting URL: http://suninjuly.github.io/registration1.html

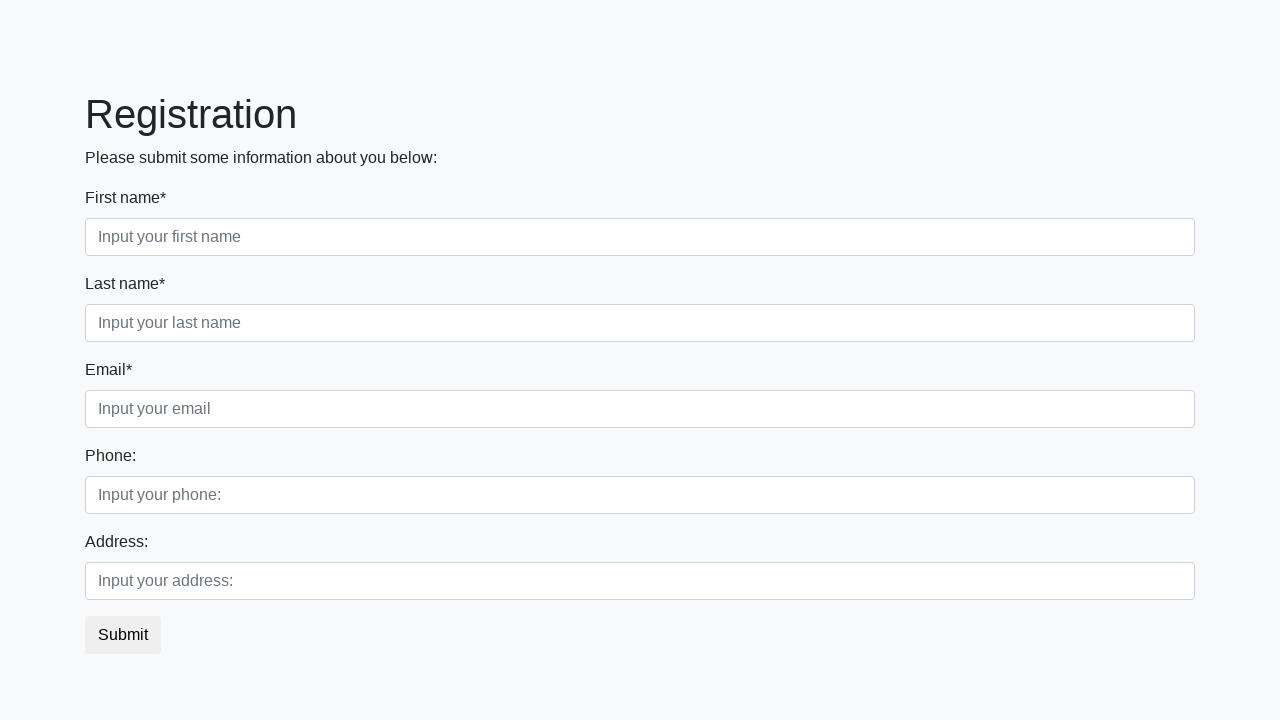

Filled first name field with 'Ivan' on .form-control.first
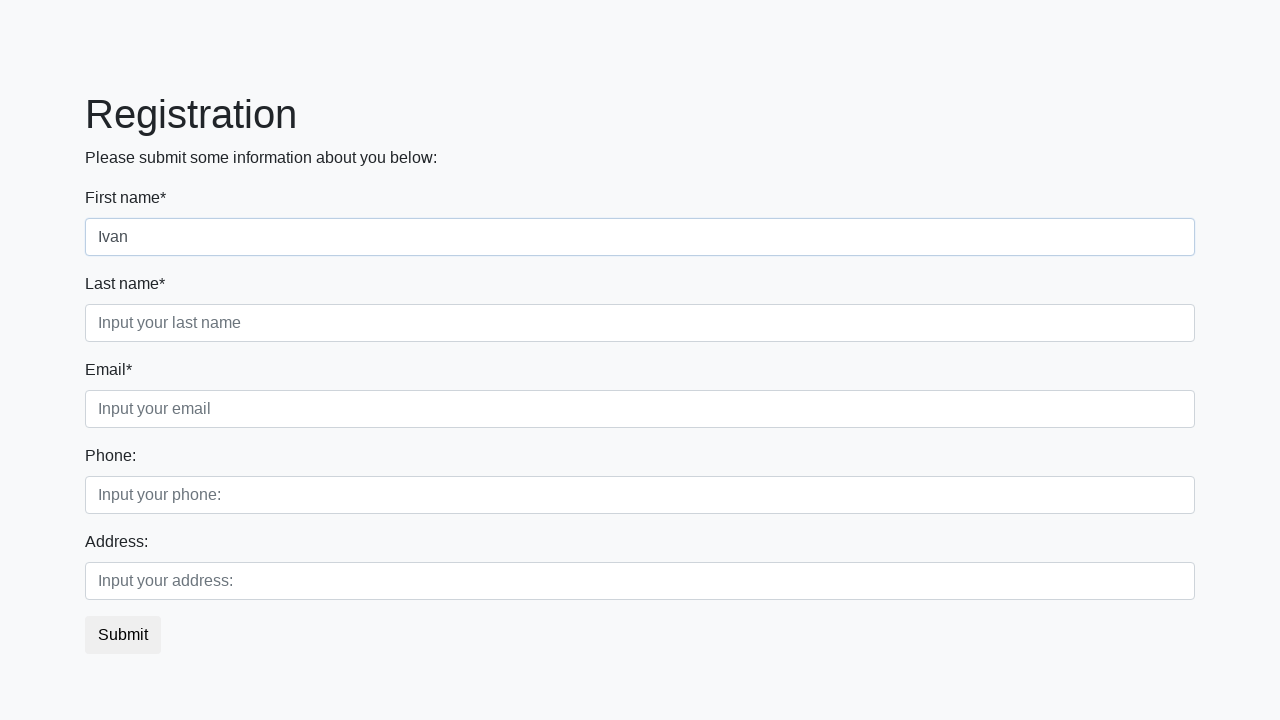

Filled last name field with 'Petrov' on xpath=/html/body/div/form/div[1]/div[2]/input
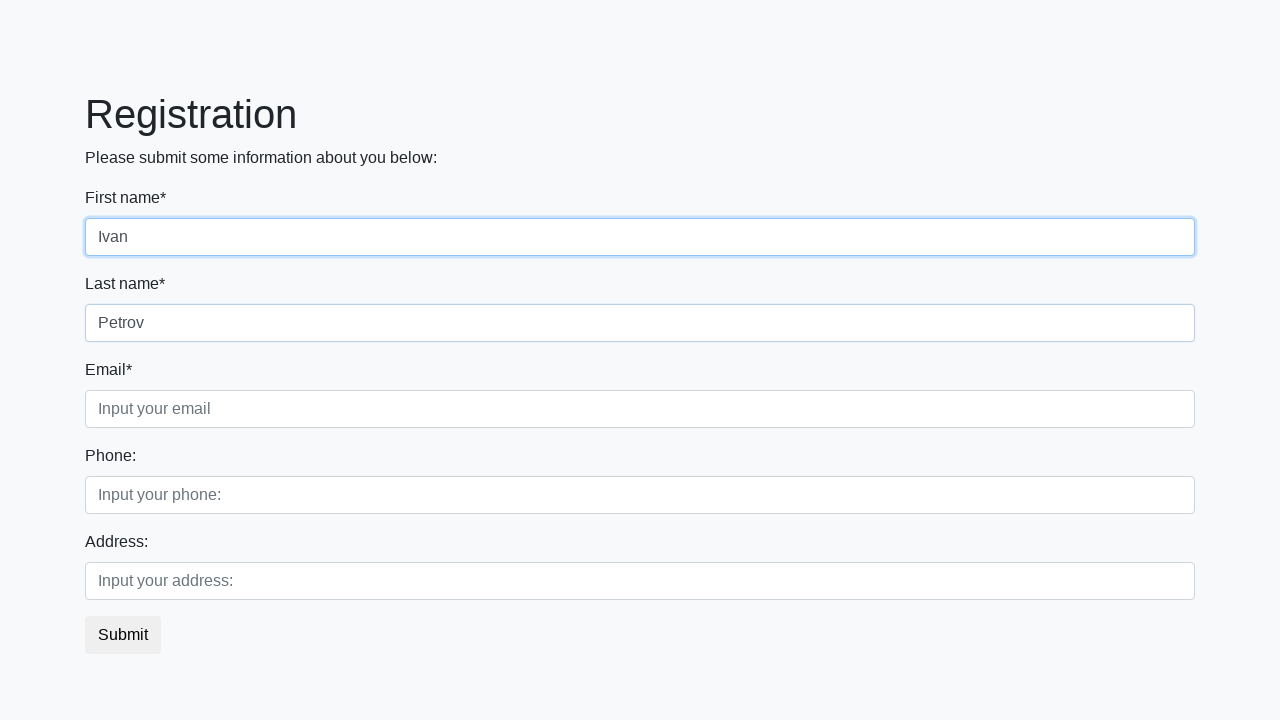

Filled city field with 'Smolensk' on xpath=/html/body/div/form/div[2]/div[1]/input
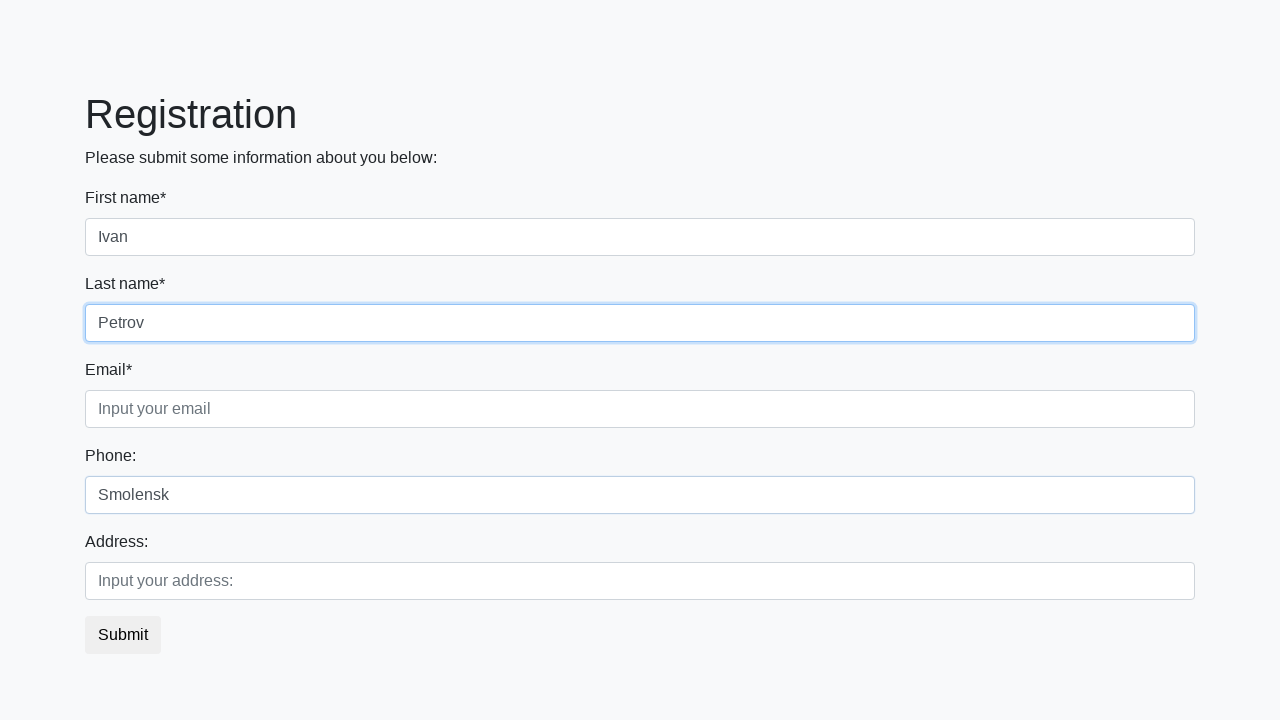

Filled country field with 'Russia' on xpath=/html/body/div/form/div[2]/div[2]/input
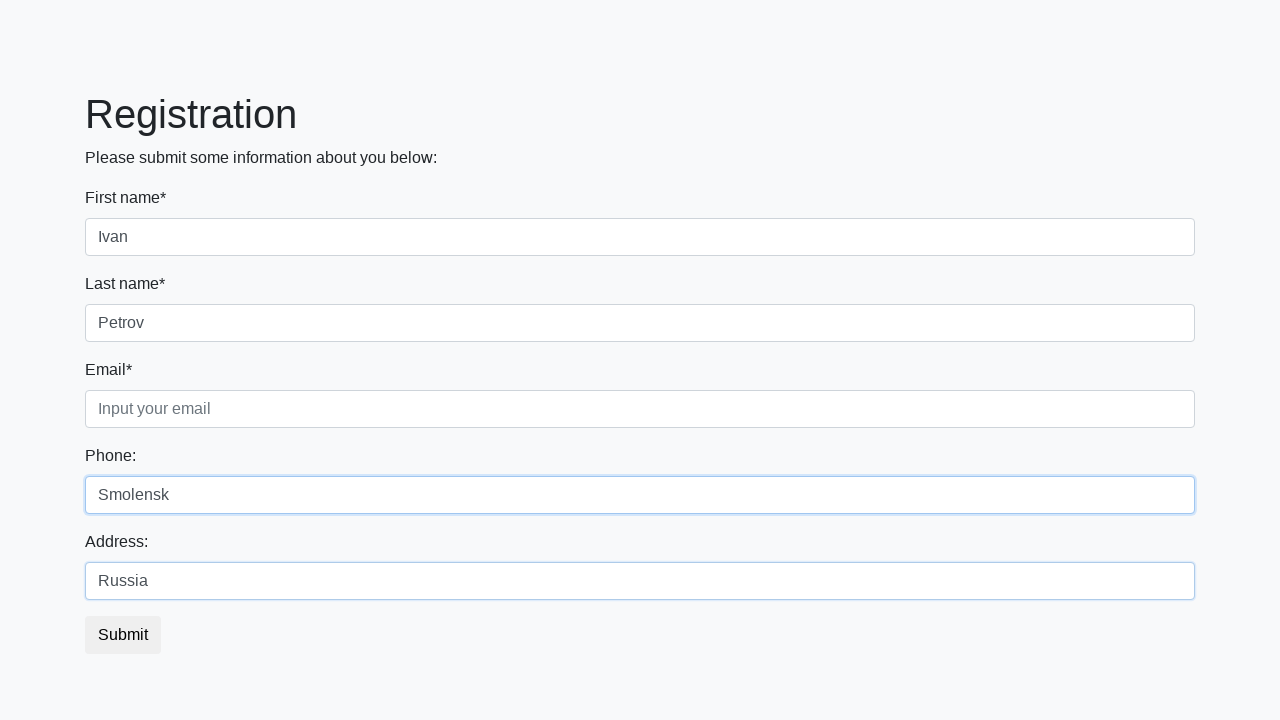

Filled email field with 'testuser247@gmail.com' on xpath=/html/body/div/form/div[1]/div[3]/input
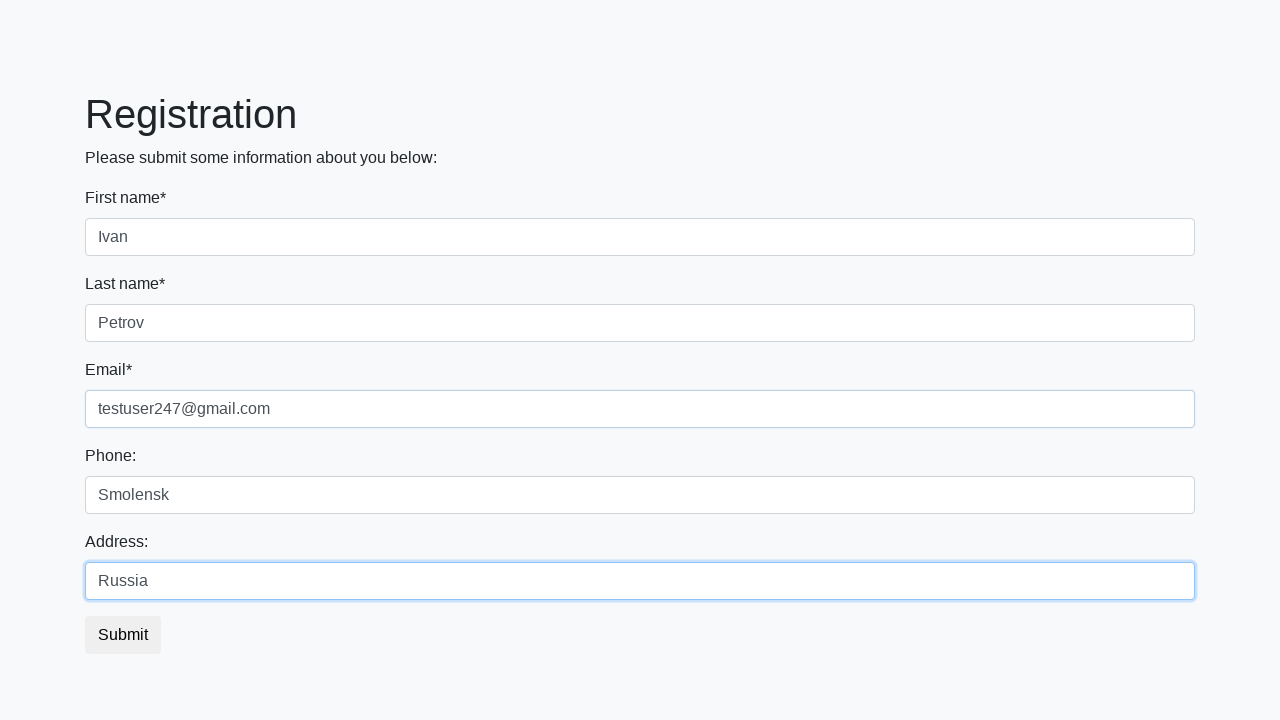

Clicked submit button to submit registration form at (123, 635) on button.btn
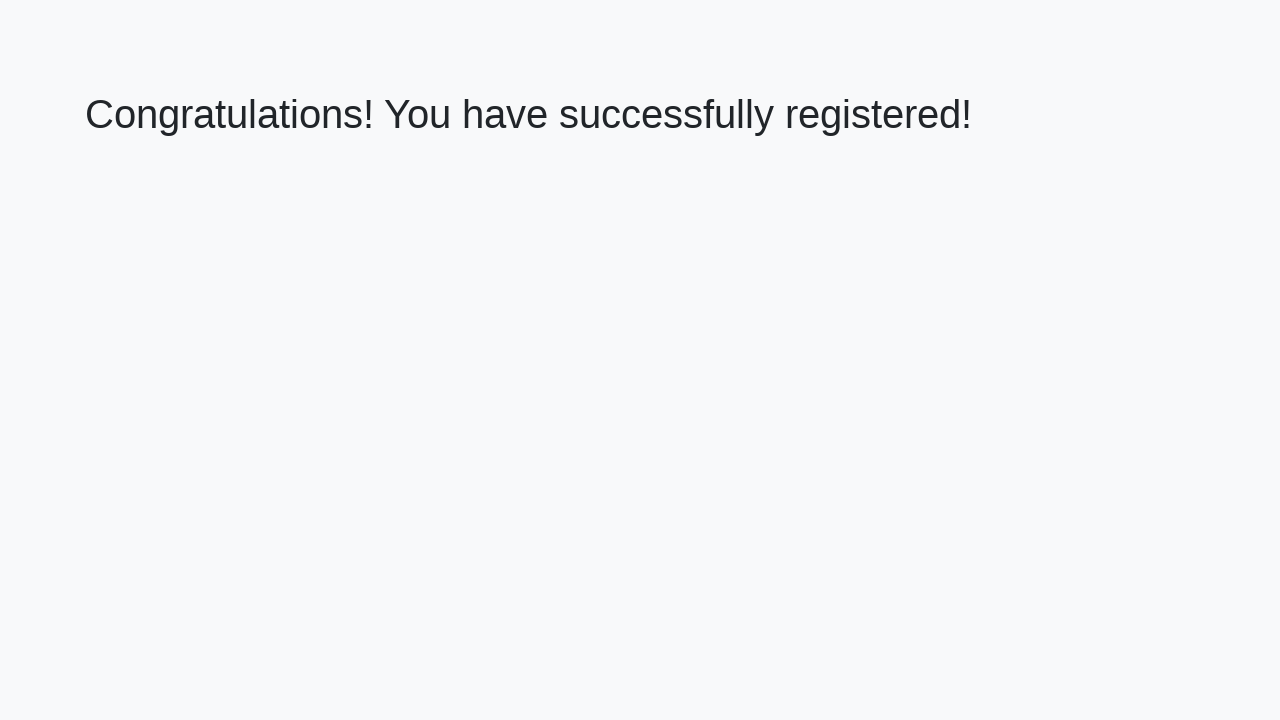

Congratulations message appeared - registration successful
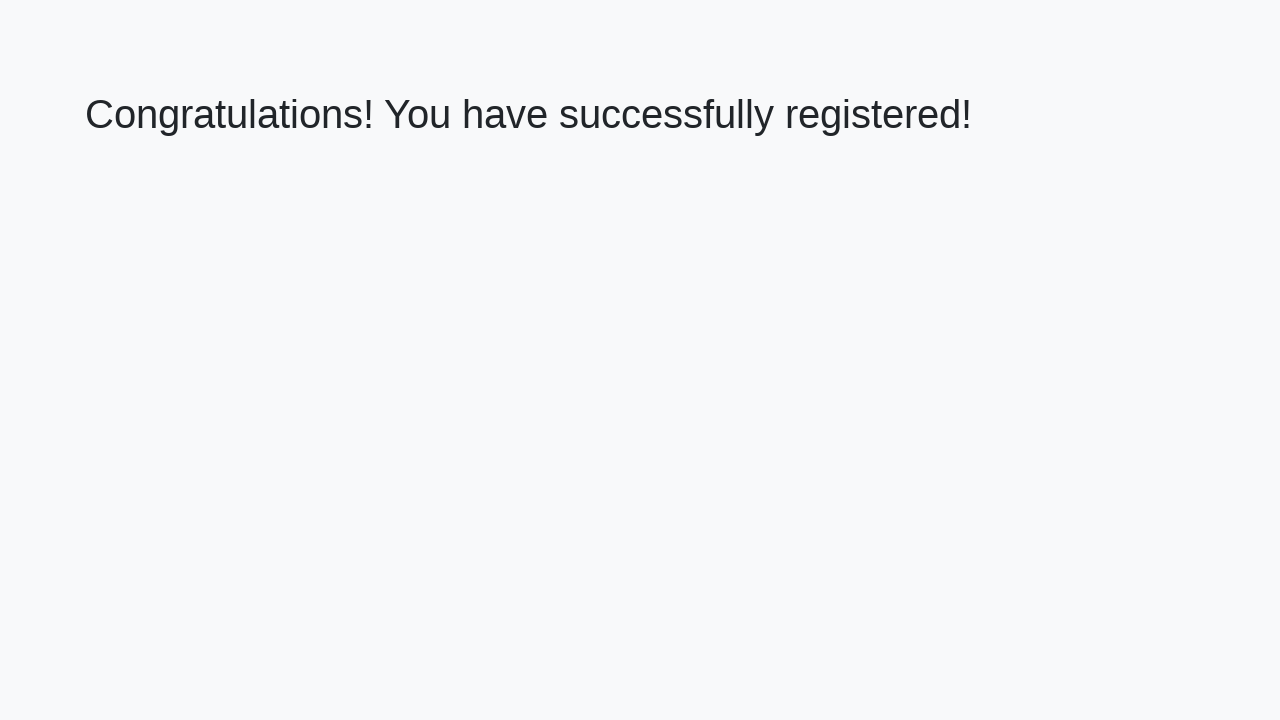

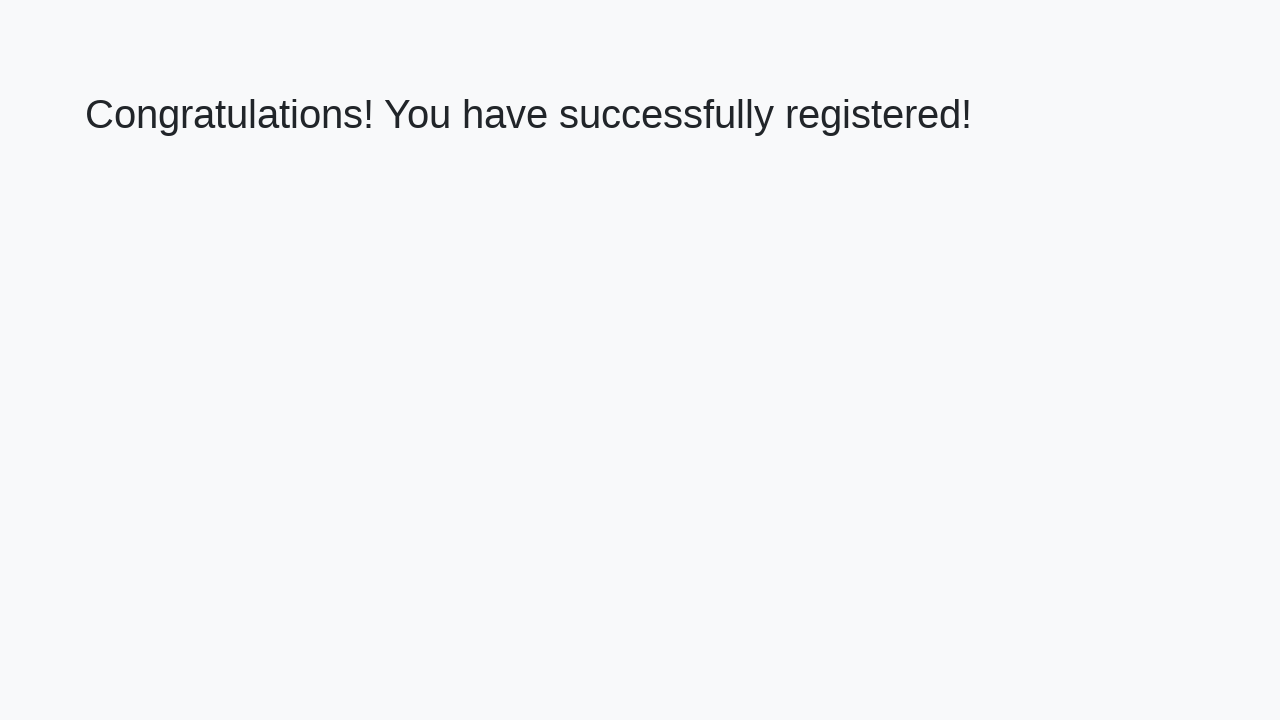